Tests the text box form on demoqa.com by filling in username, email, current address, and permanent address fields, then submitting the form and verifying the output is displayed.

Starting URL: https://demoqa.com/text-box

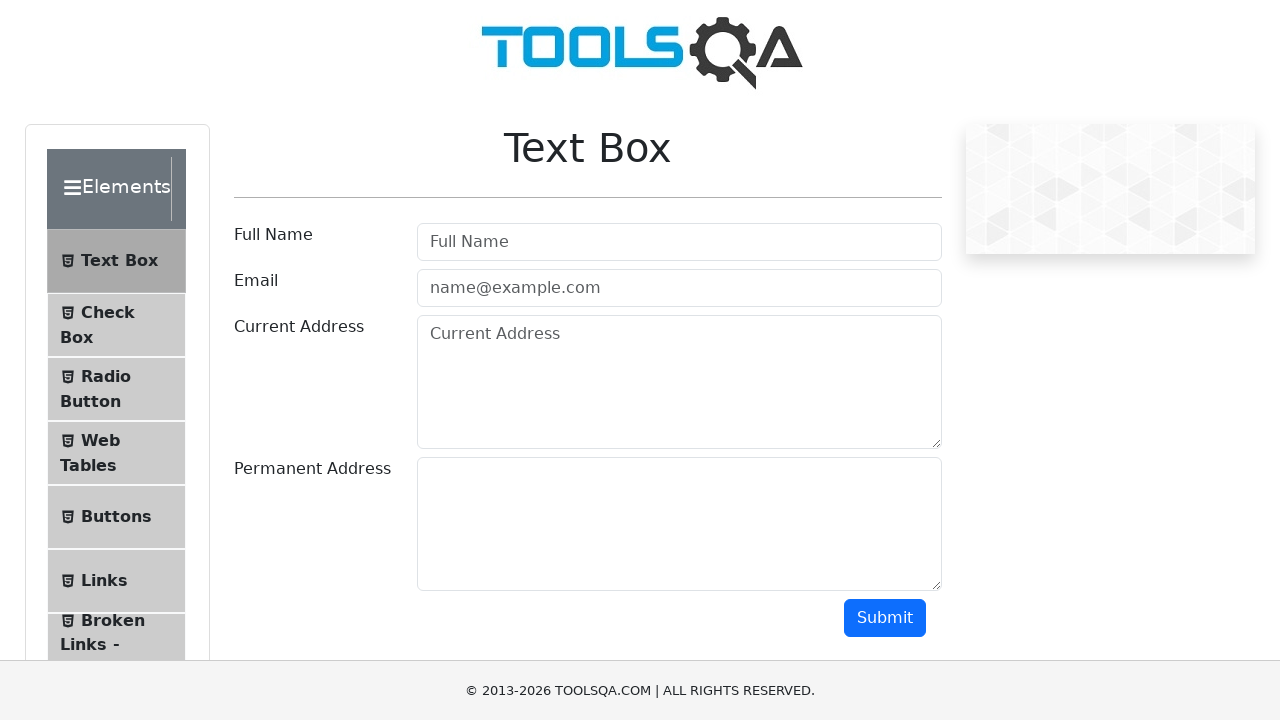

Waited for username field to load
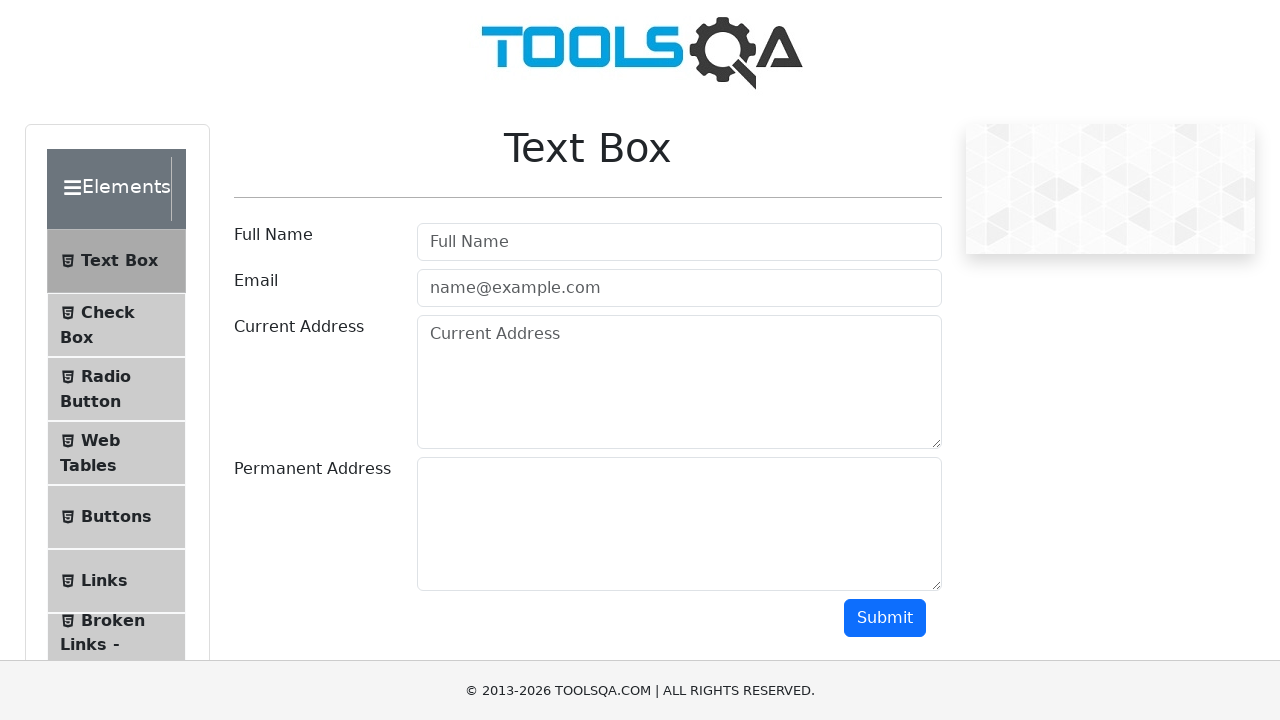

Filled username field with 'JohnDoe42' on #userName
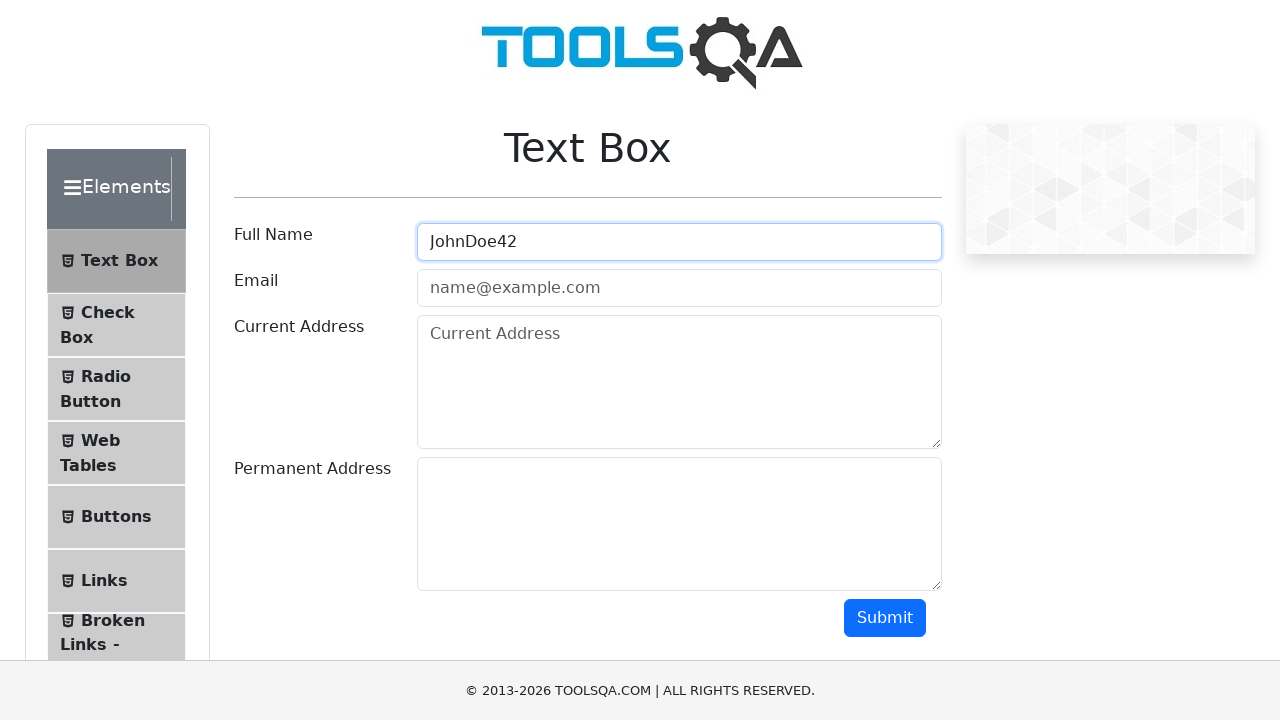

Filled email field with 'johndoe42@testmail.com' on #userEmail
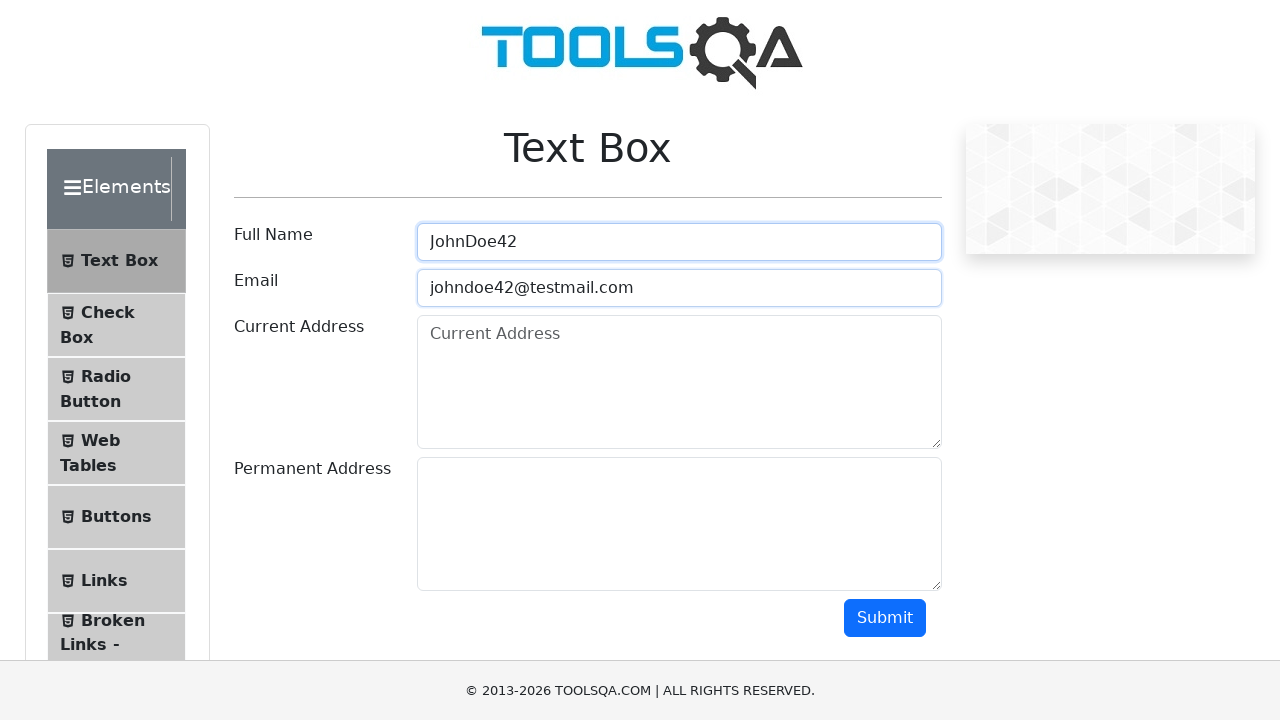

Filled current address field with '123 Main Street, Apt 4B' on #currentAddress
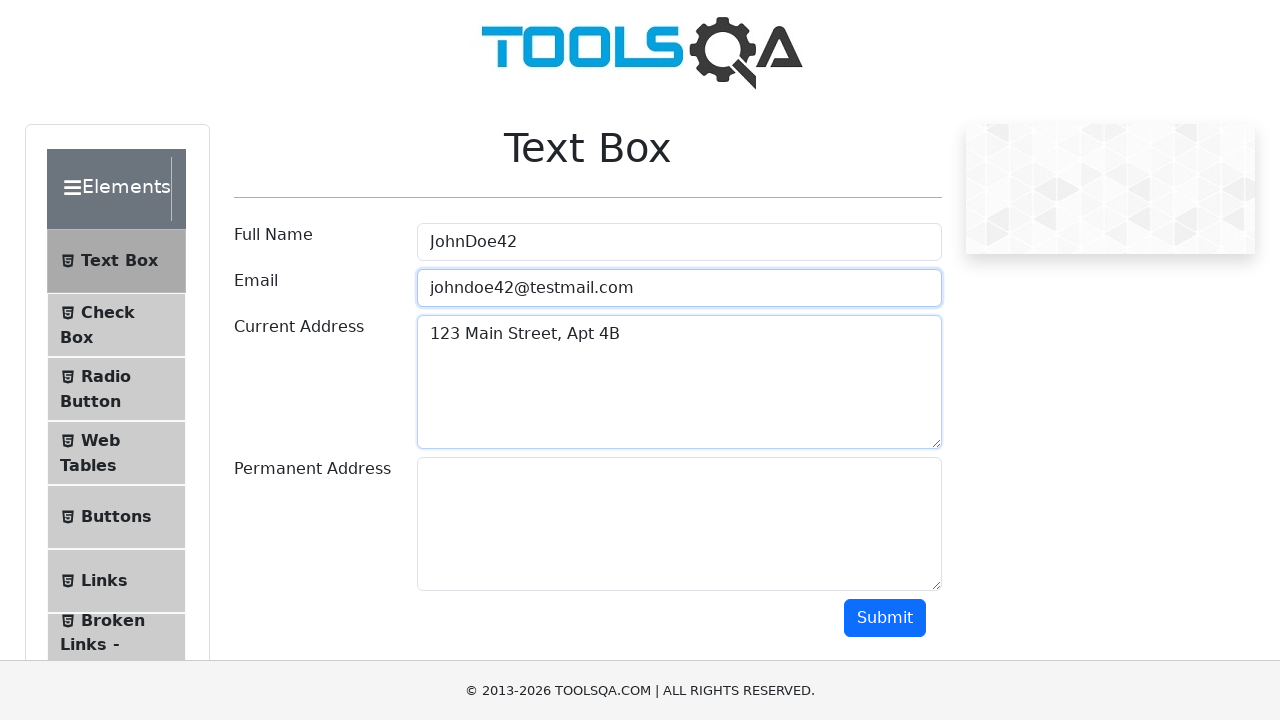

Filled permanent address field with '456 Oak Avenue, Suite 200' on #permanentAddress
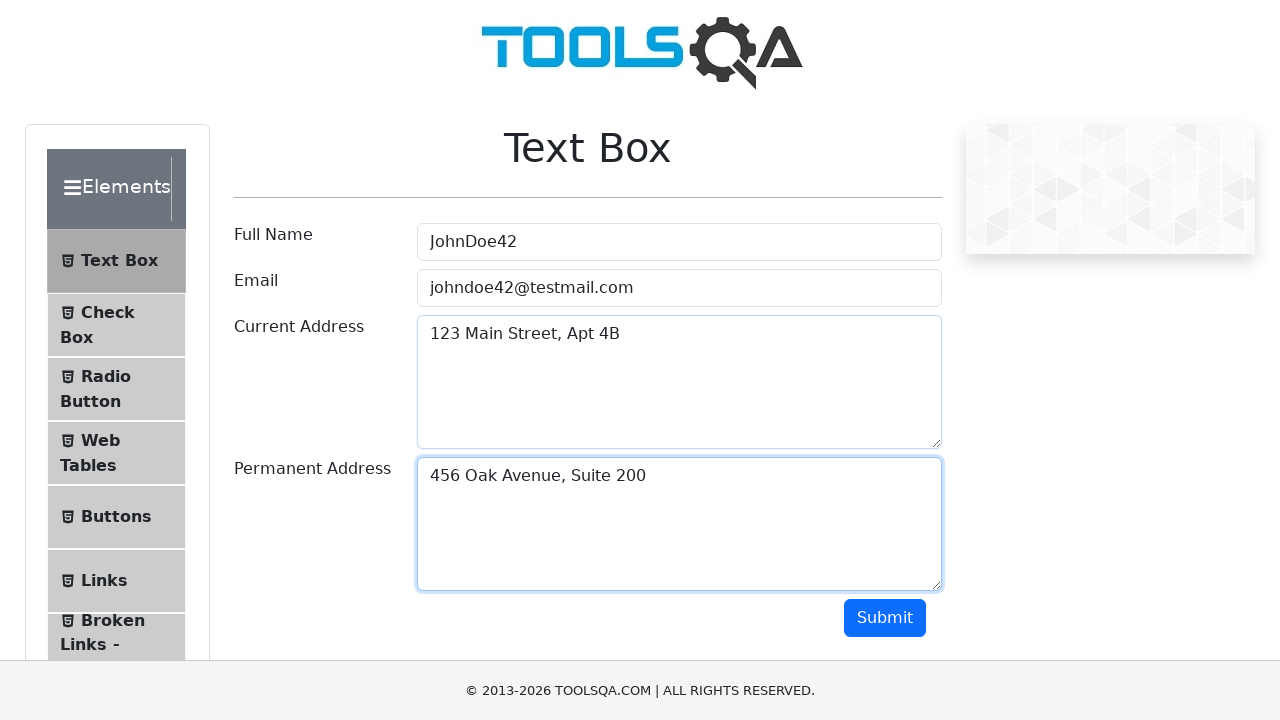

Scrolled submit button into view
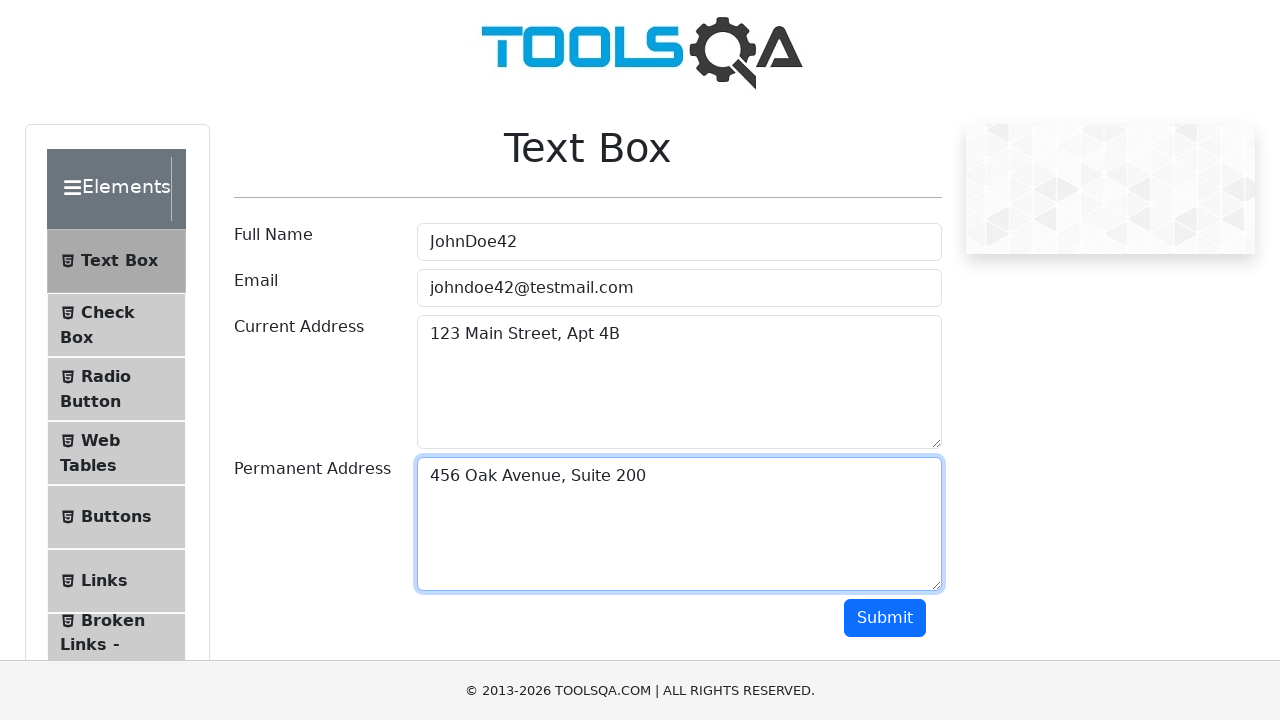

Clicked submit button to submit the form at (885, 618) on #submit
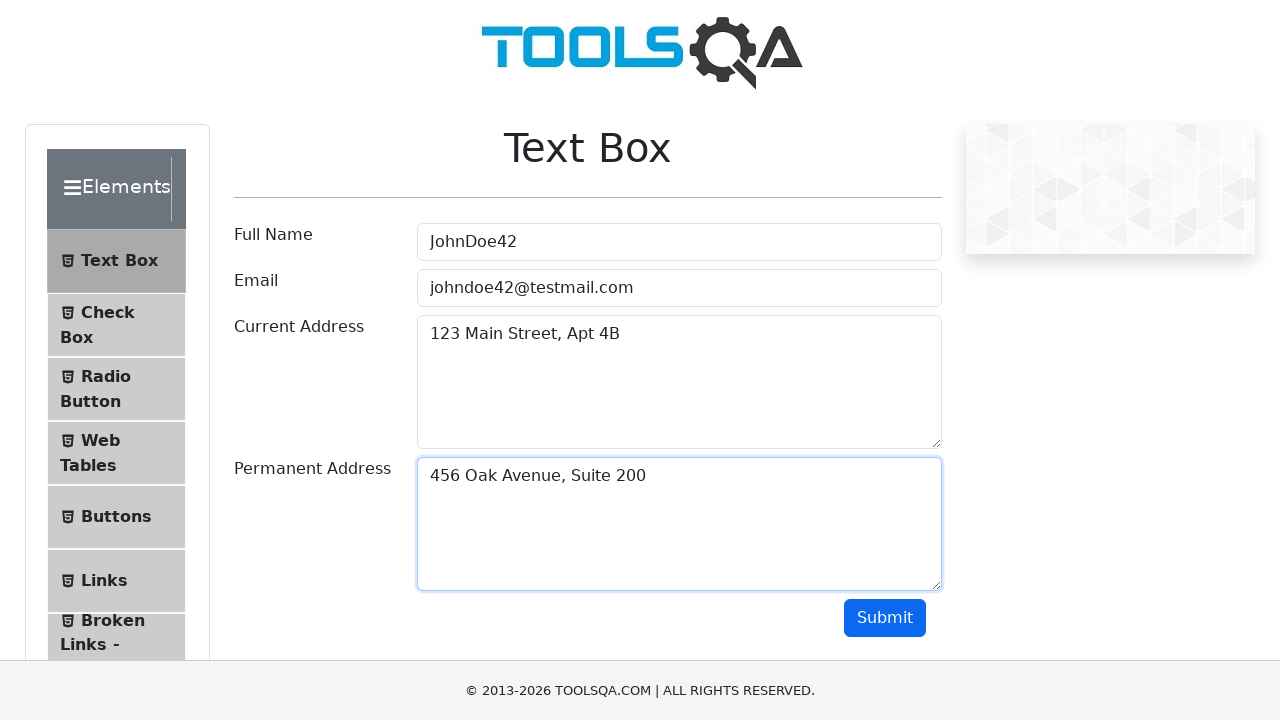

Form output section loaded and displayed
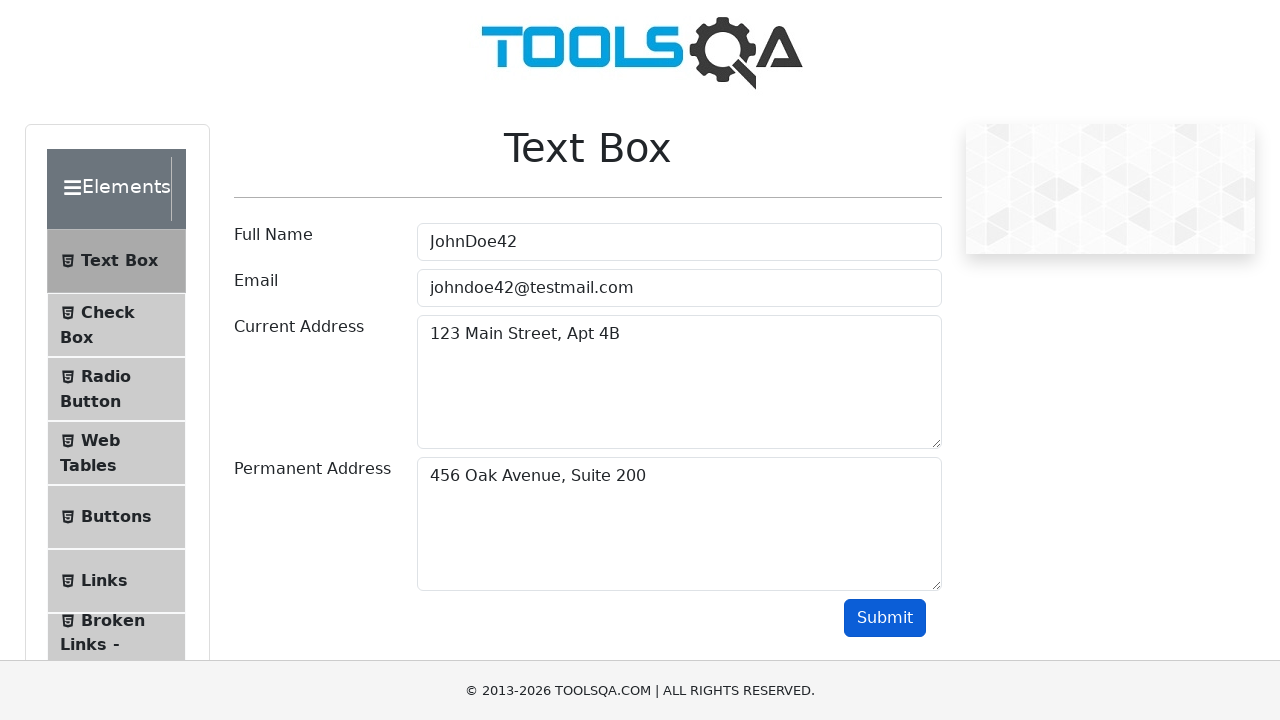

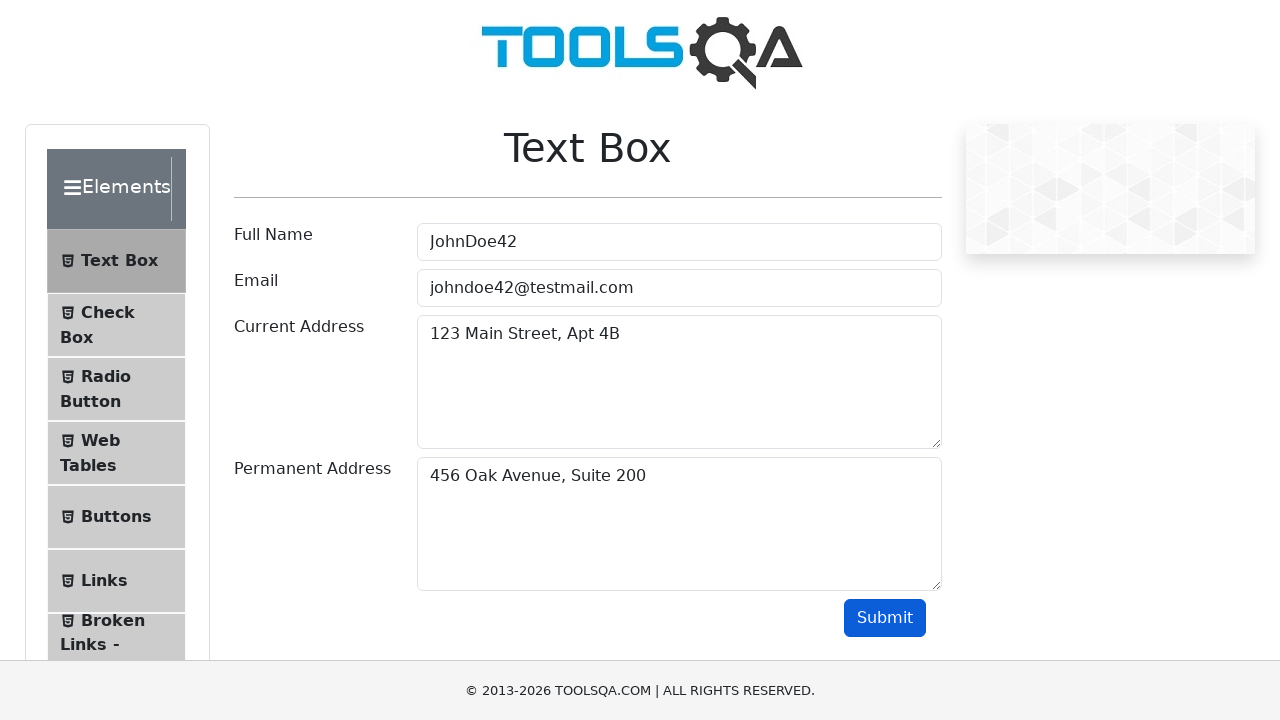